Tests product information page for Apple monitor 24 by navigating to the Monitors category, clicking on the product, and verifying the name, price, and description are displayed correctly.

Starting URL: https://www.demoblaze.com/index.html

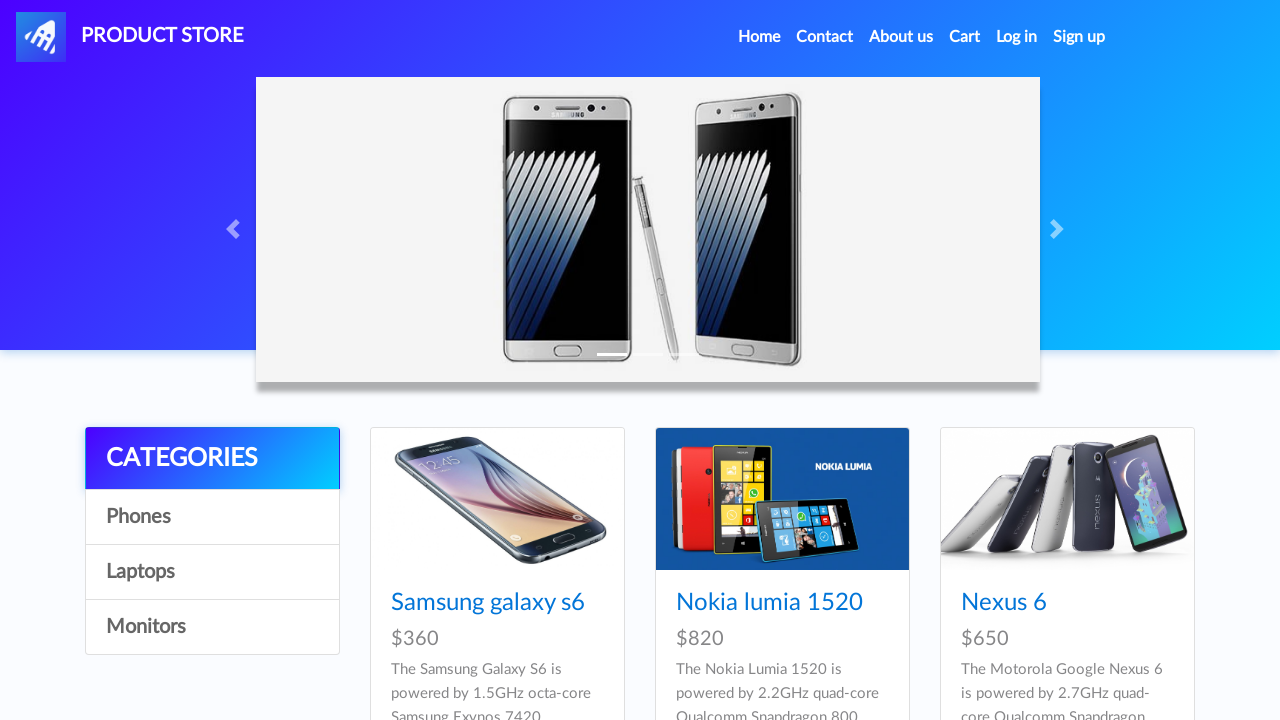

Clicked on Monitors category at (212, 627) on xpath=//a[text()='Monitors']
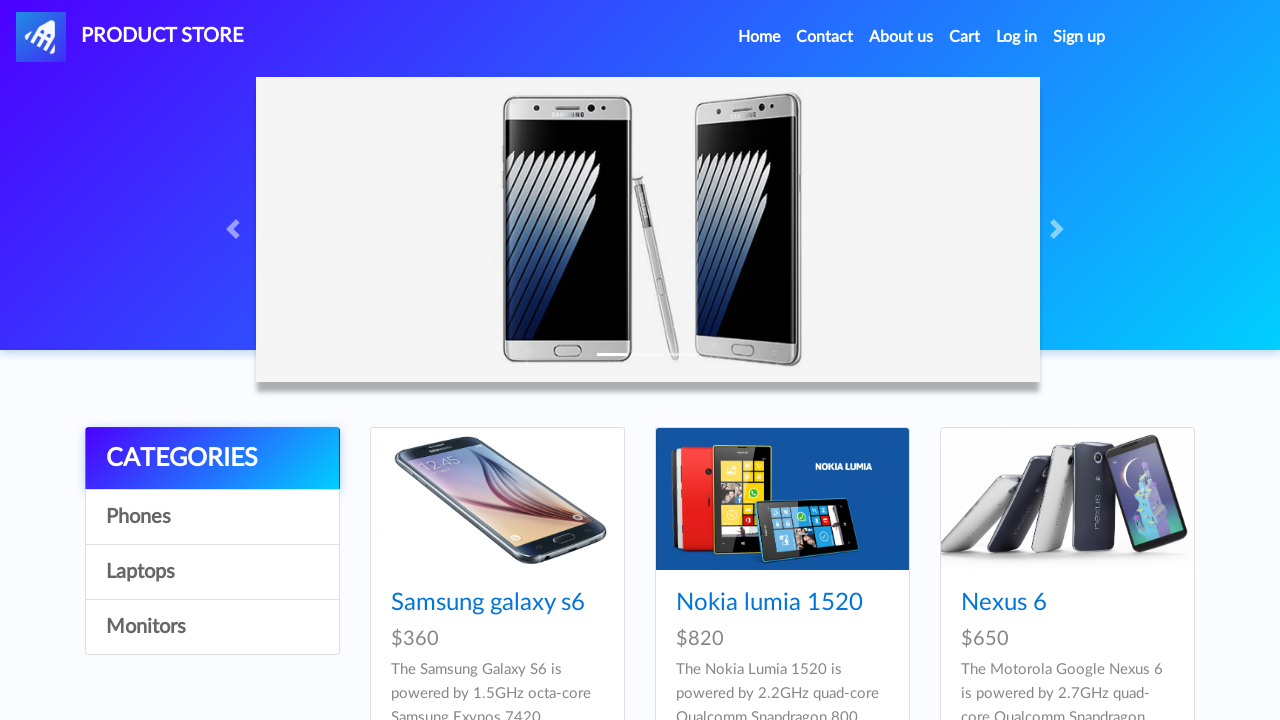

Waited 2 seconds for monitors to load
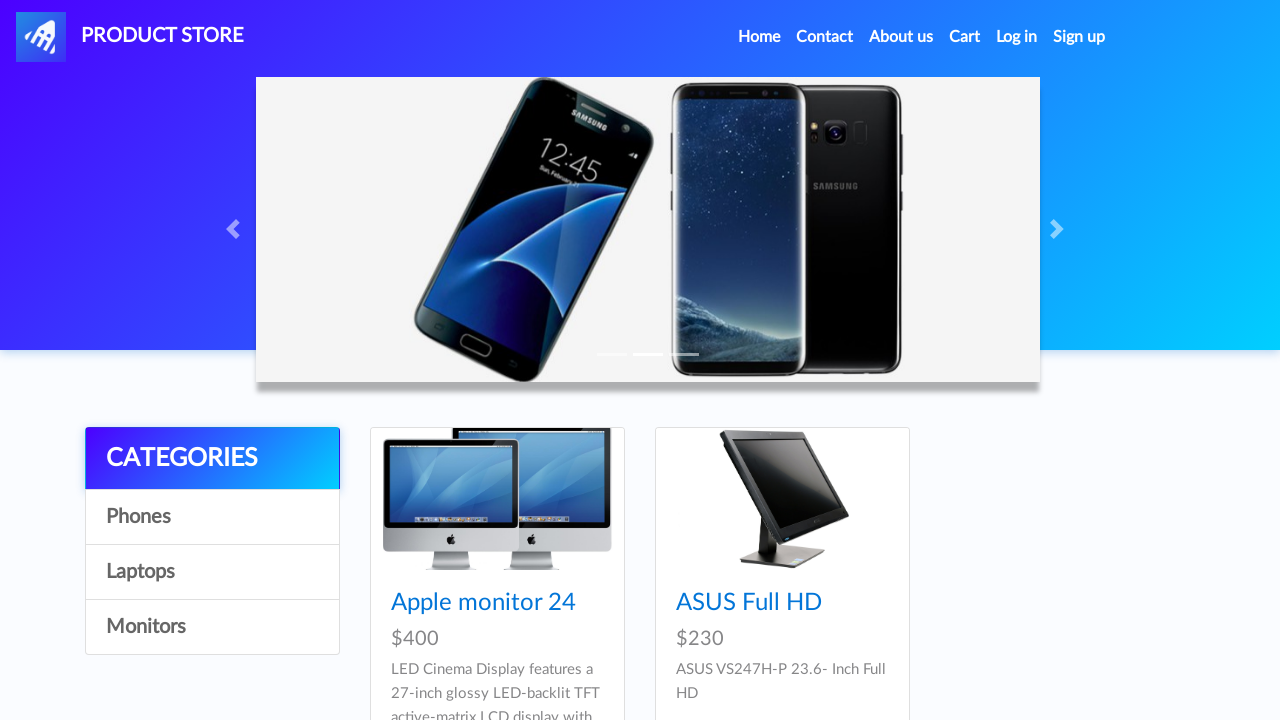

Clicked on Apple monitor 24 product at (484, 603) on xpath=//a[text()='Apple monitor 24']
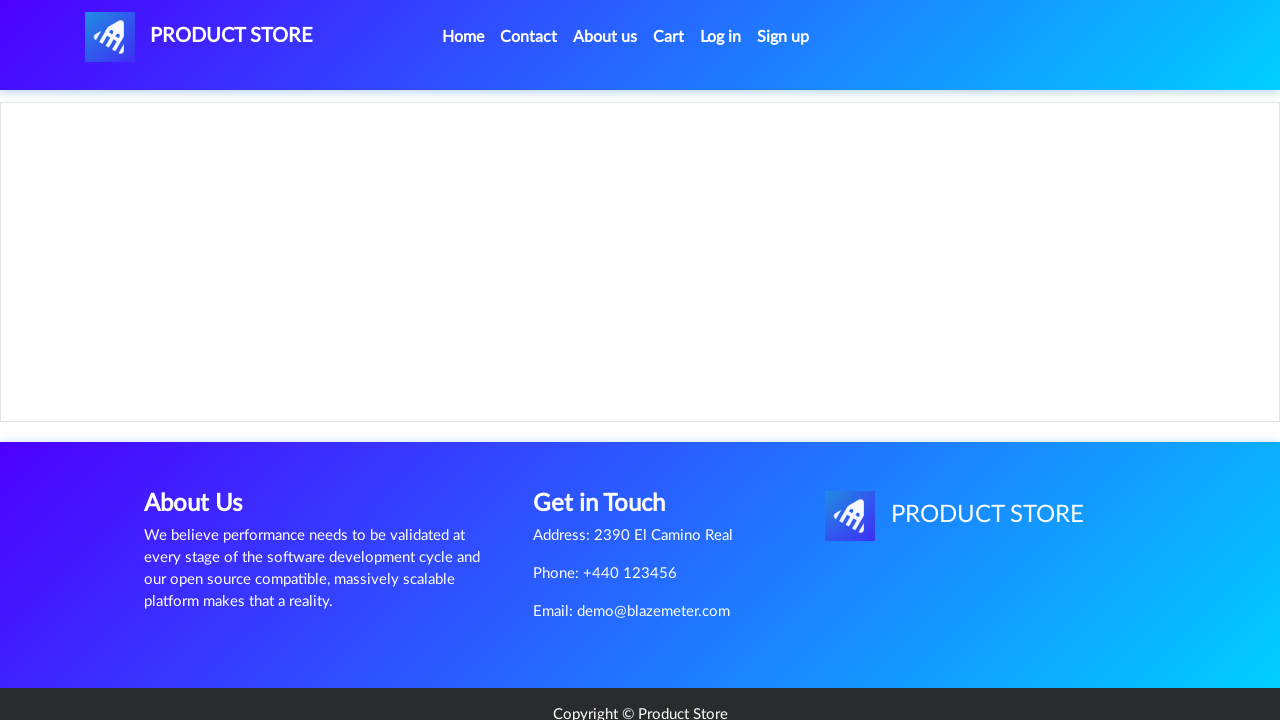

Product page loaded - product name element appeared
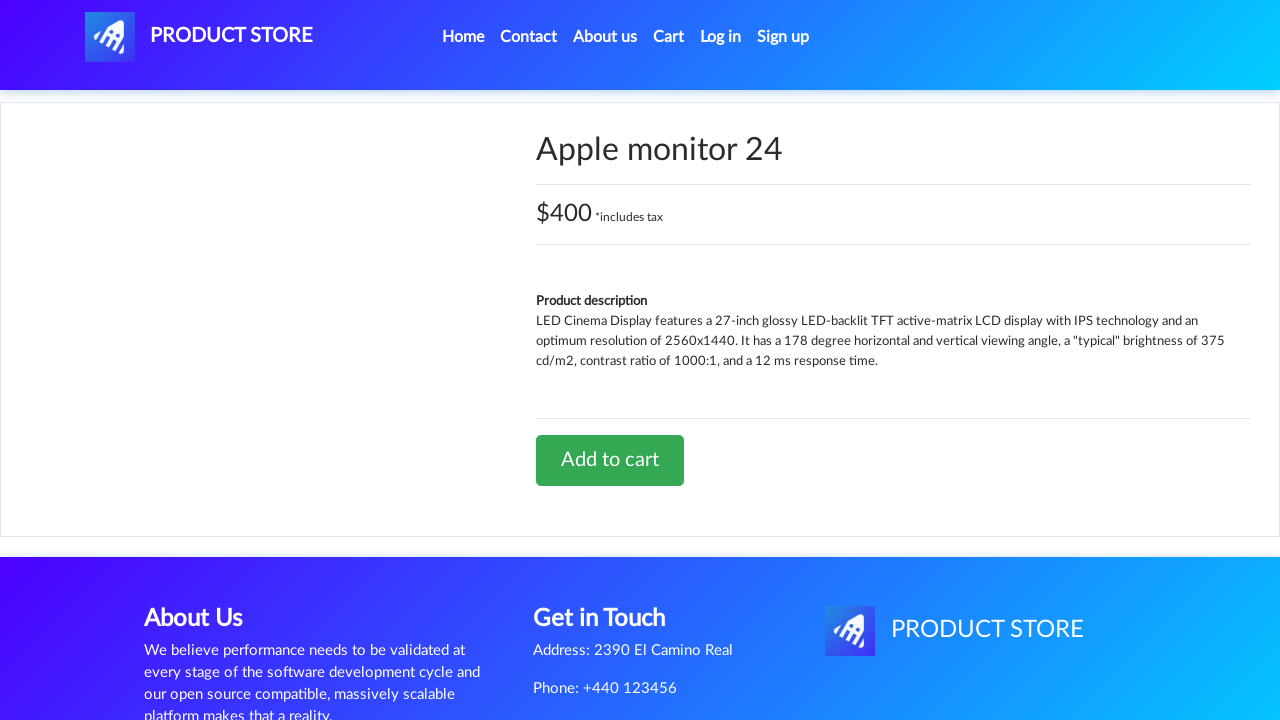

Verified product name is 'Apple monitor 24'
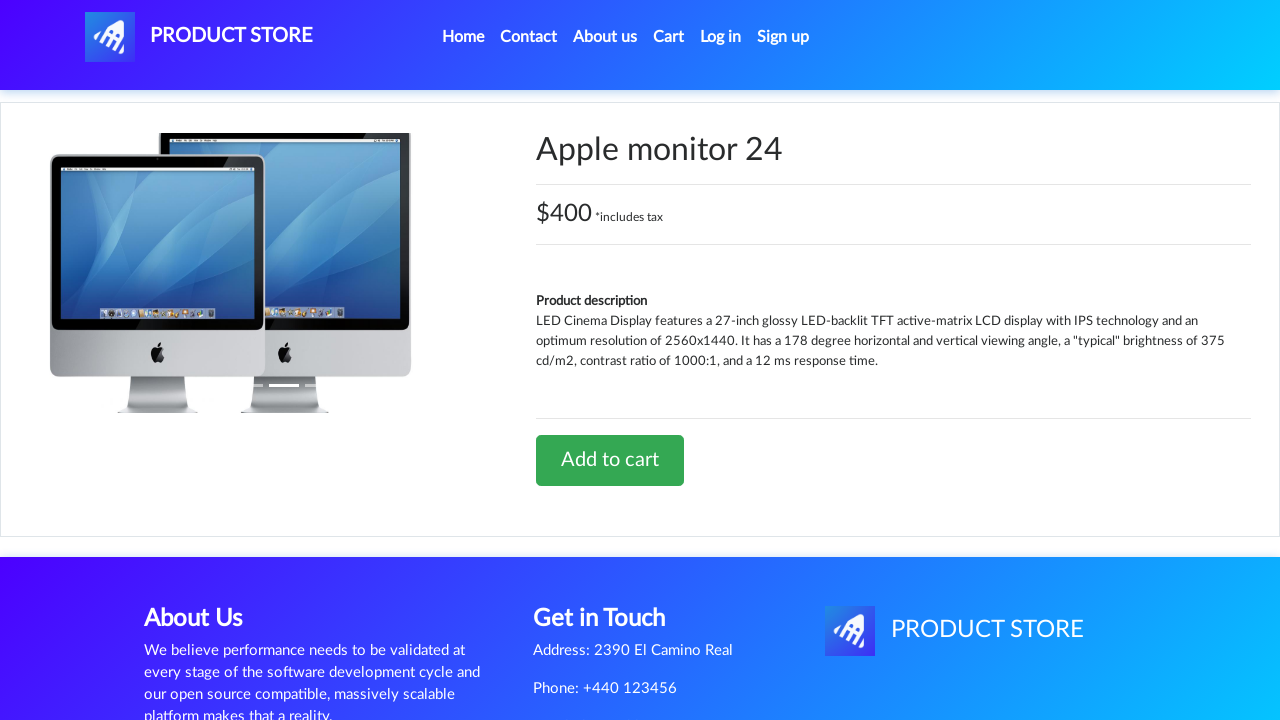

Verified product price is '$400 *includes tax'
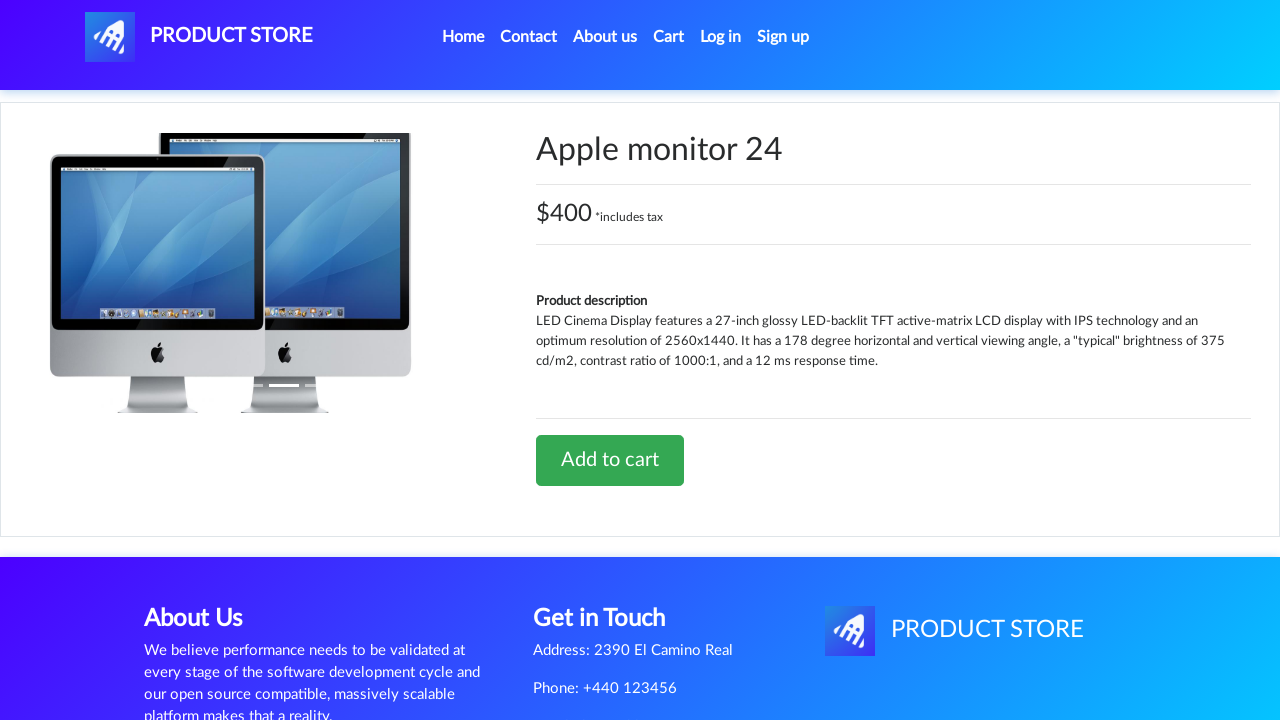

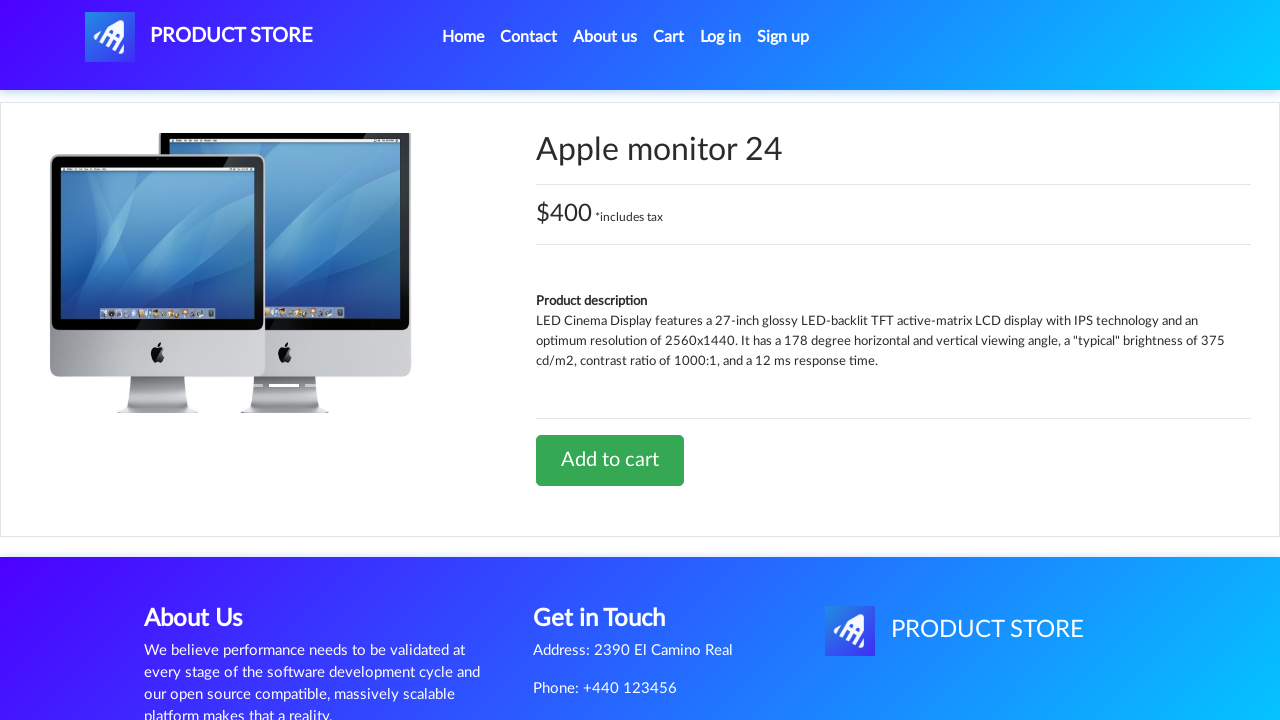